Clicks on Mark Winteringham link to navigate to external site, then navigates to Books page and verifies book description is visible

Starting URL: https://automationintesting.online/

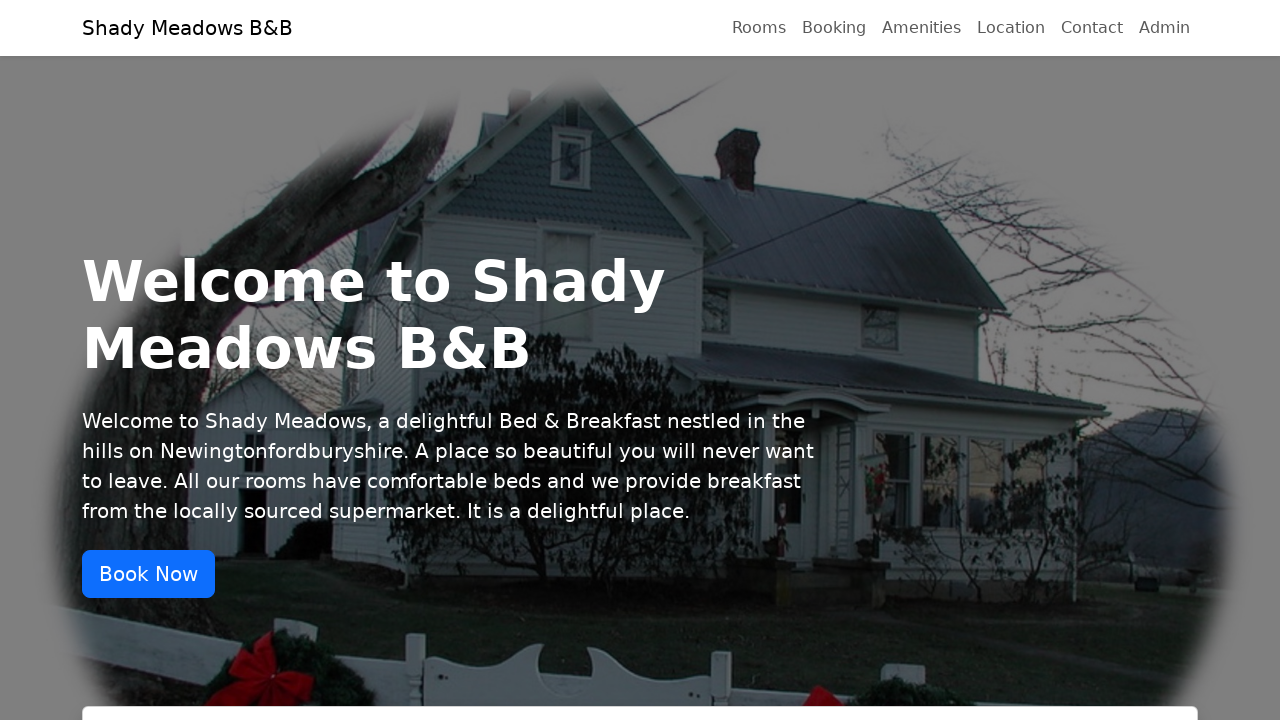

Clicked on Mark Winteringham link at (582, 660) on internal:text="Mark Winteringham"s
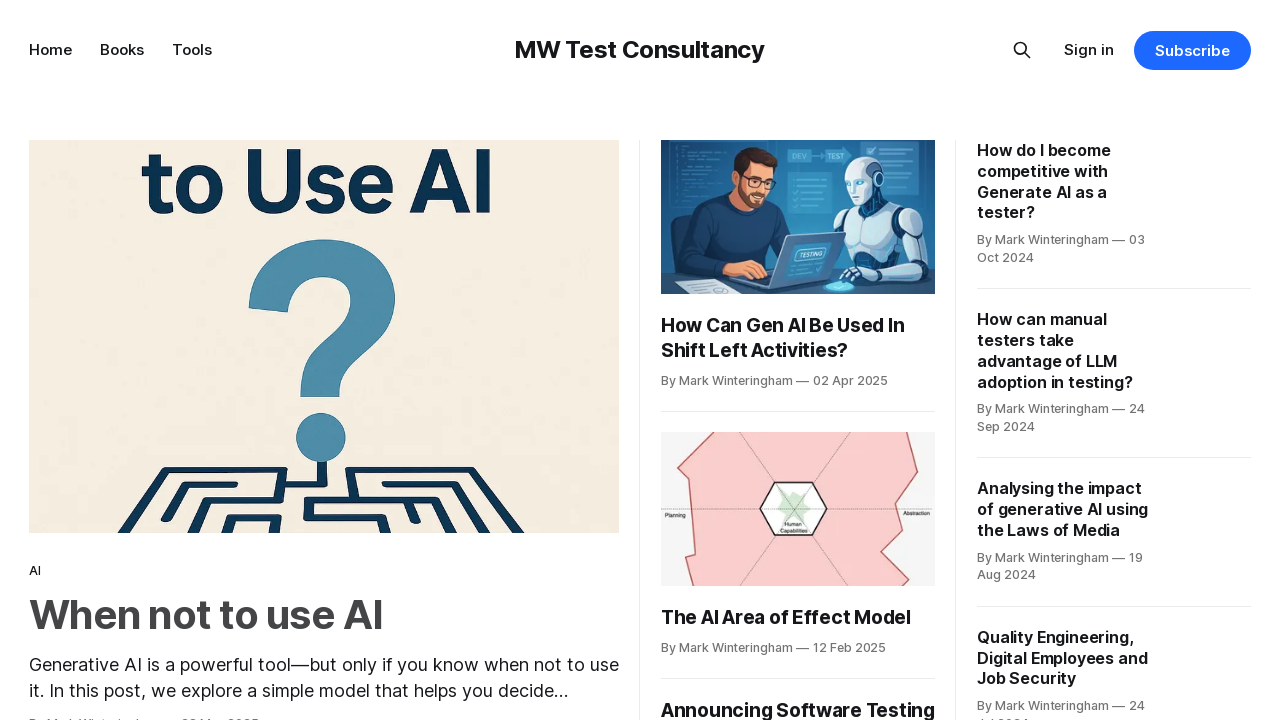

Navigated to Mark Winteringham's external site
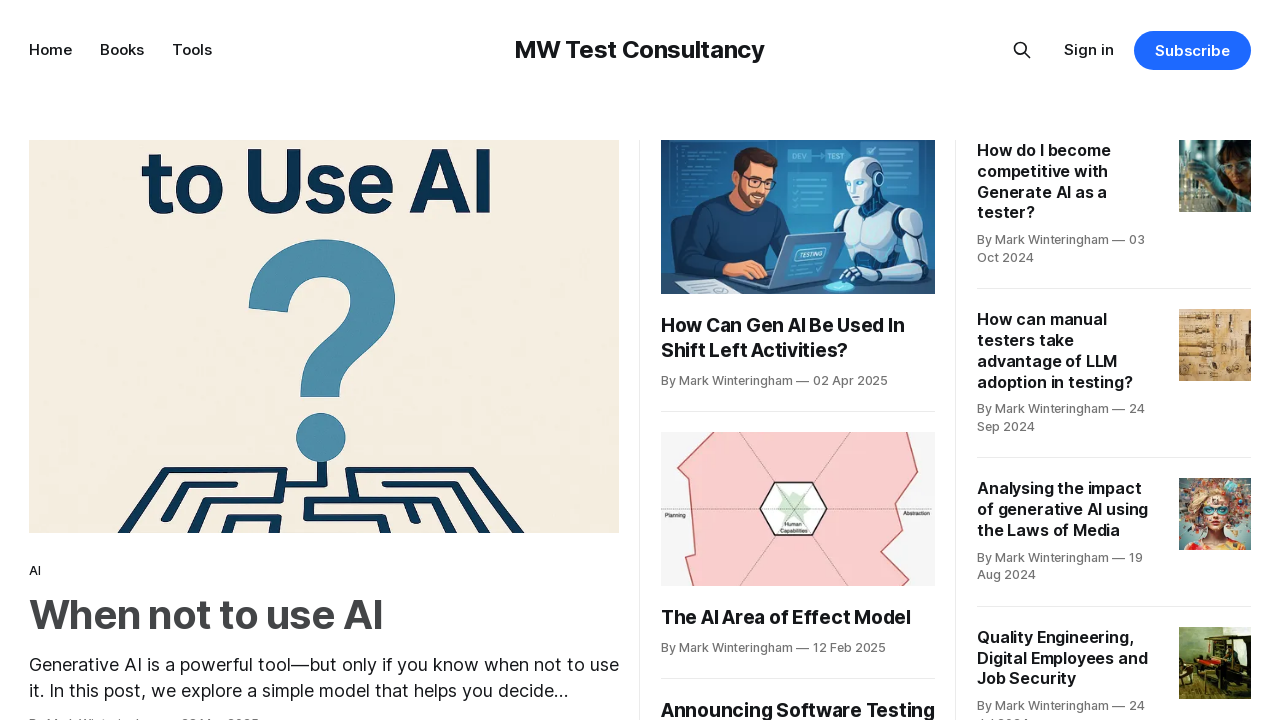

Clicked on Books link at (122, 50) on internal:text="Books"s
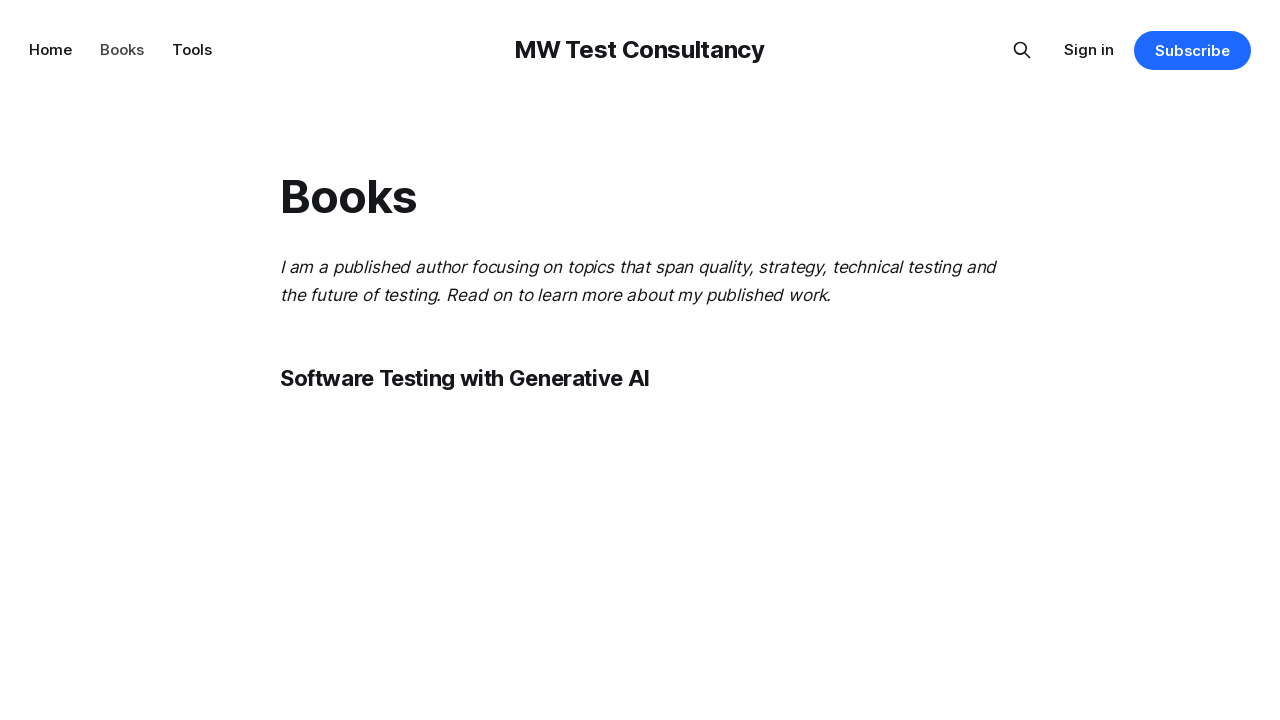

Verified book description is visible
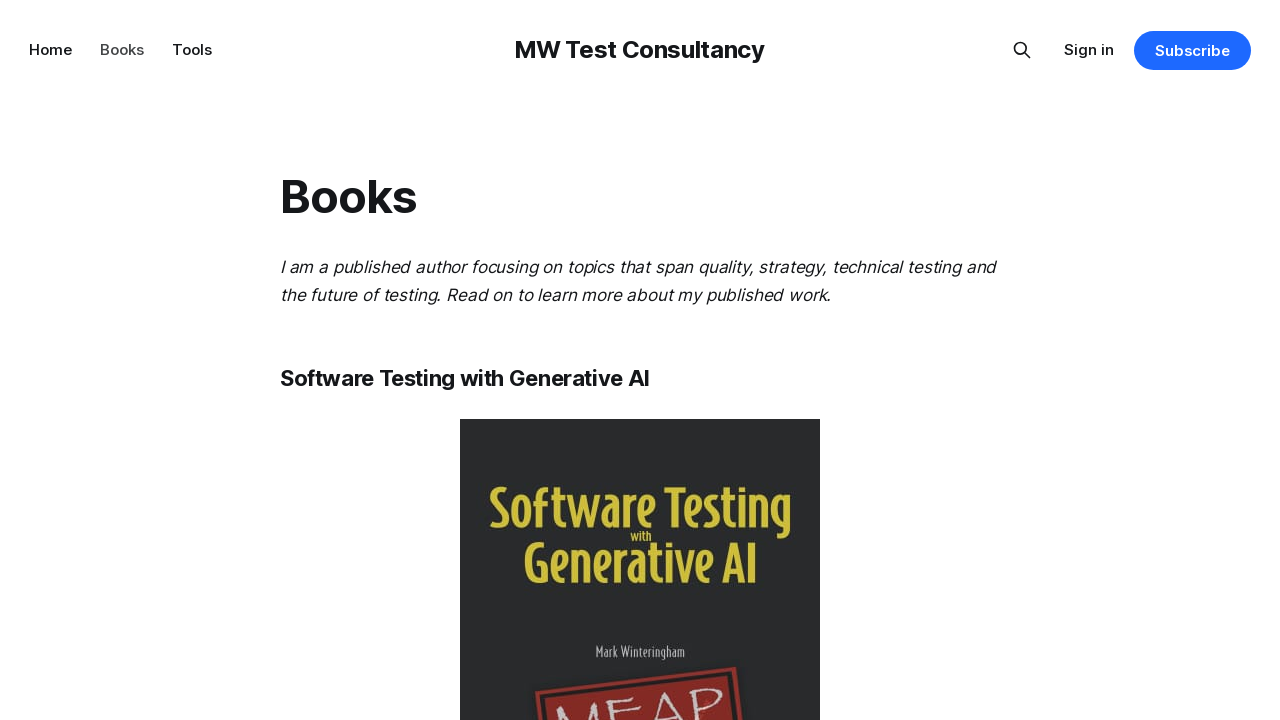

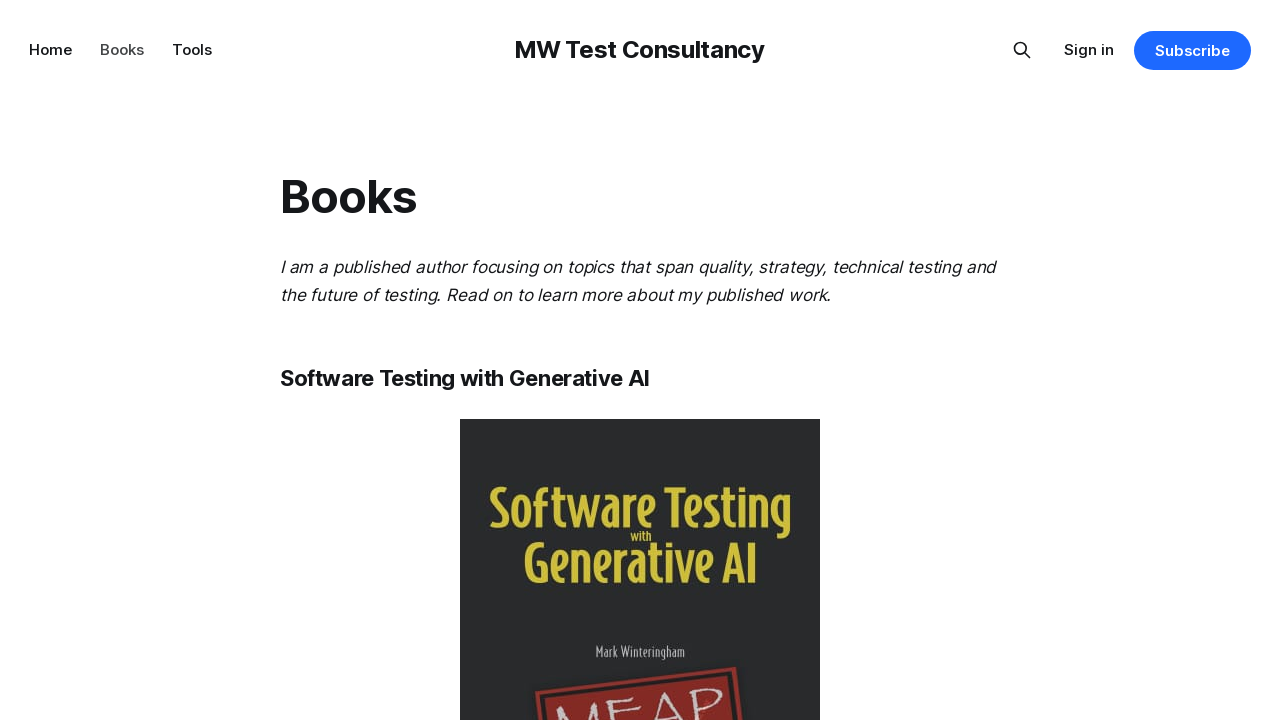